Tests browser tab handling by opening a new tab, switching between tabs, verifying content, and closing the child tab

Starting URL: https://demoqa.com/browser-windows

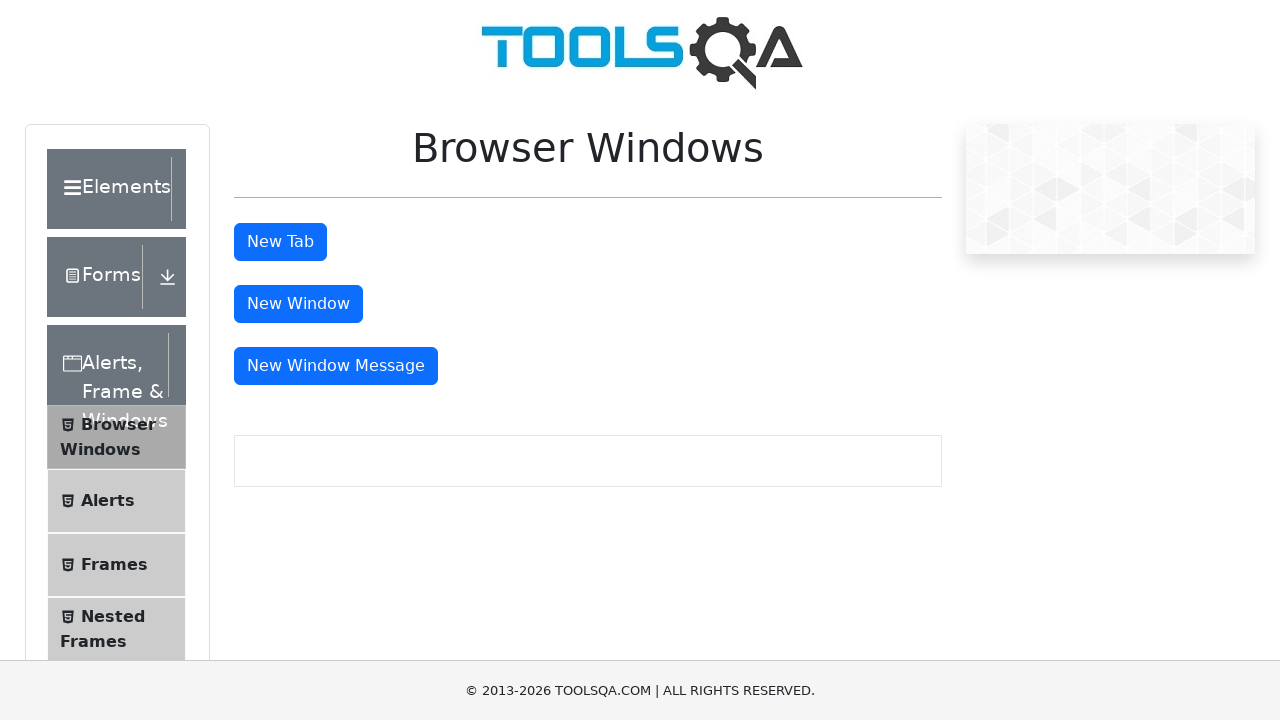

Clicked button to open new tab at (280, 242) on #tabButton
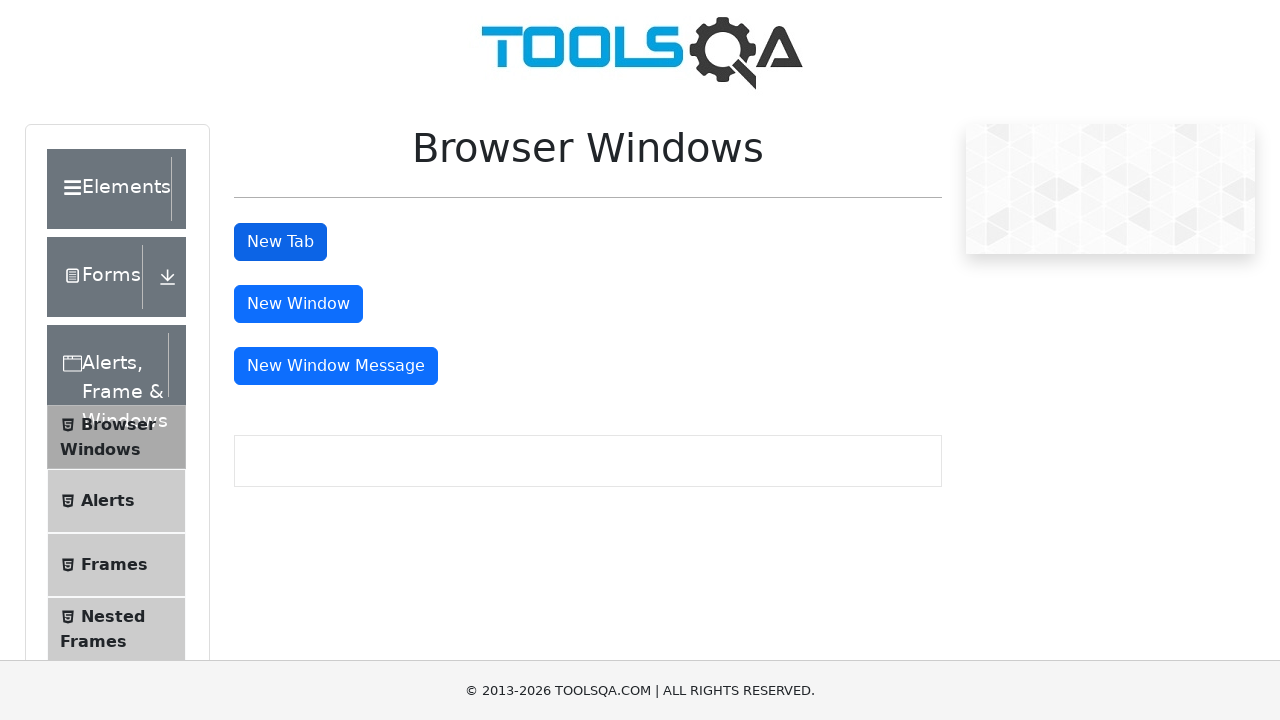

Waited for new tab to open
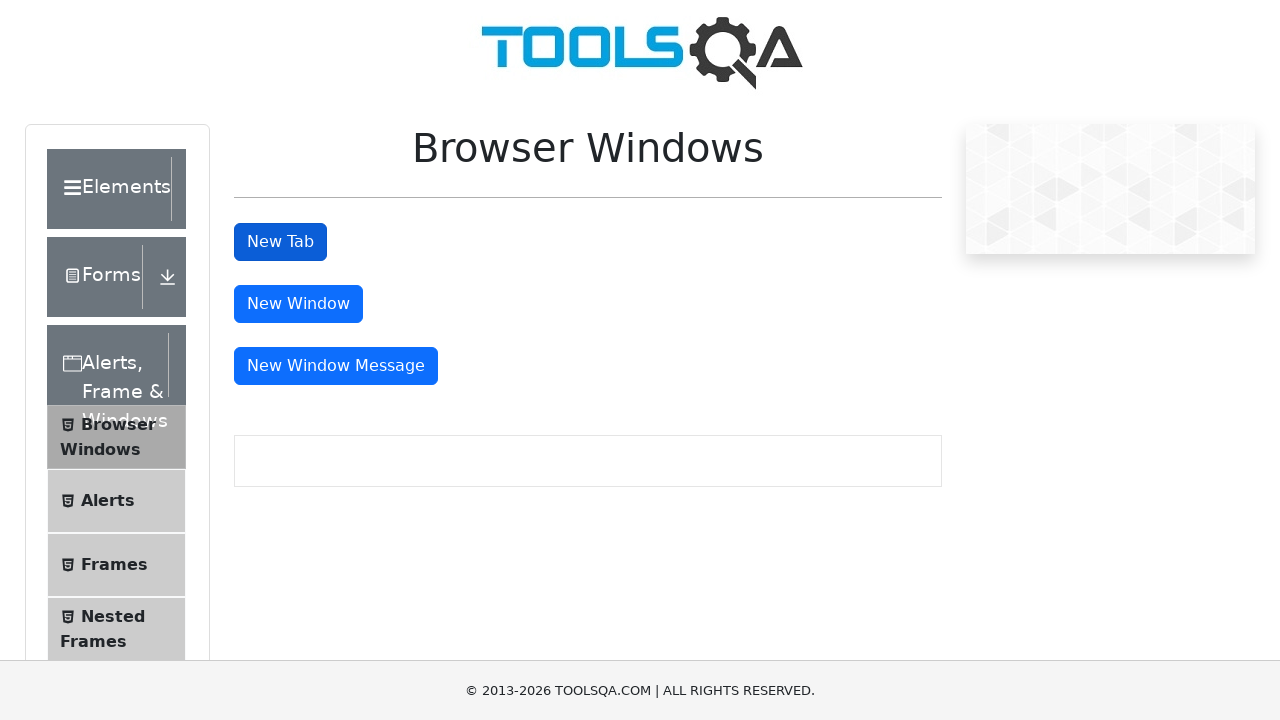

Retrieved all open pages/tabs from context
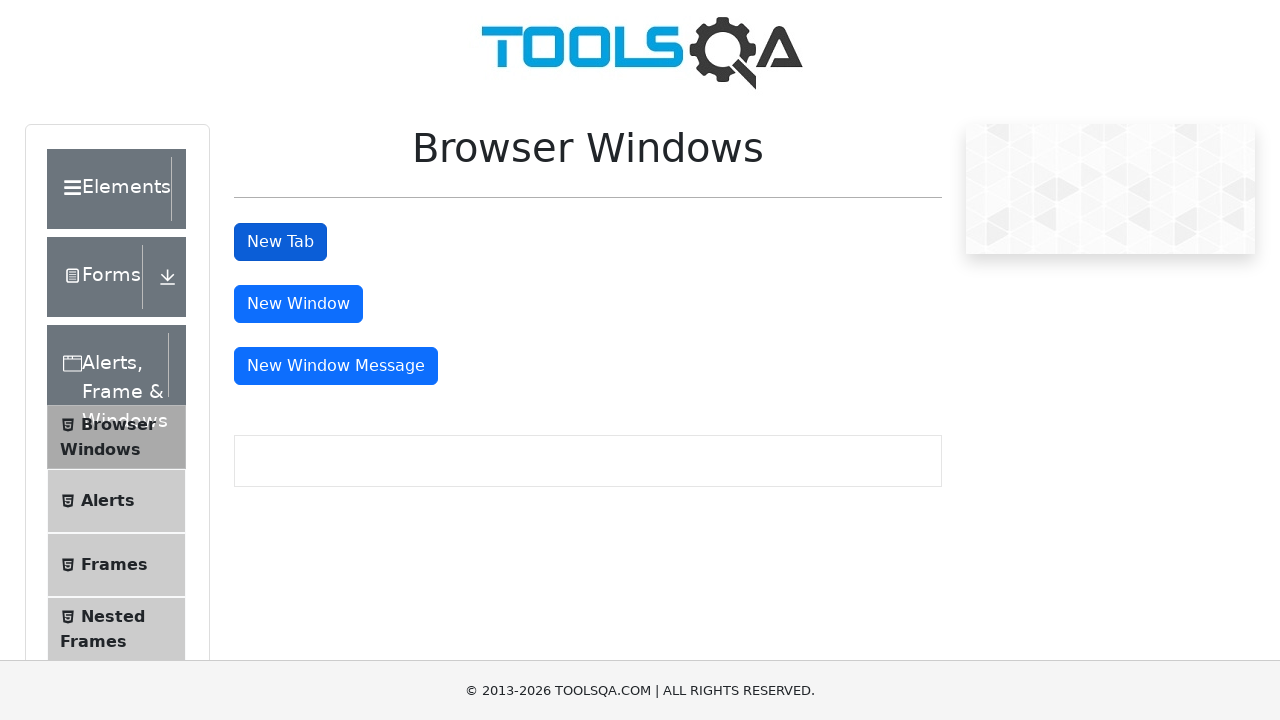

Switched to new tab (last opened page)
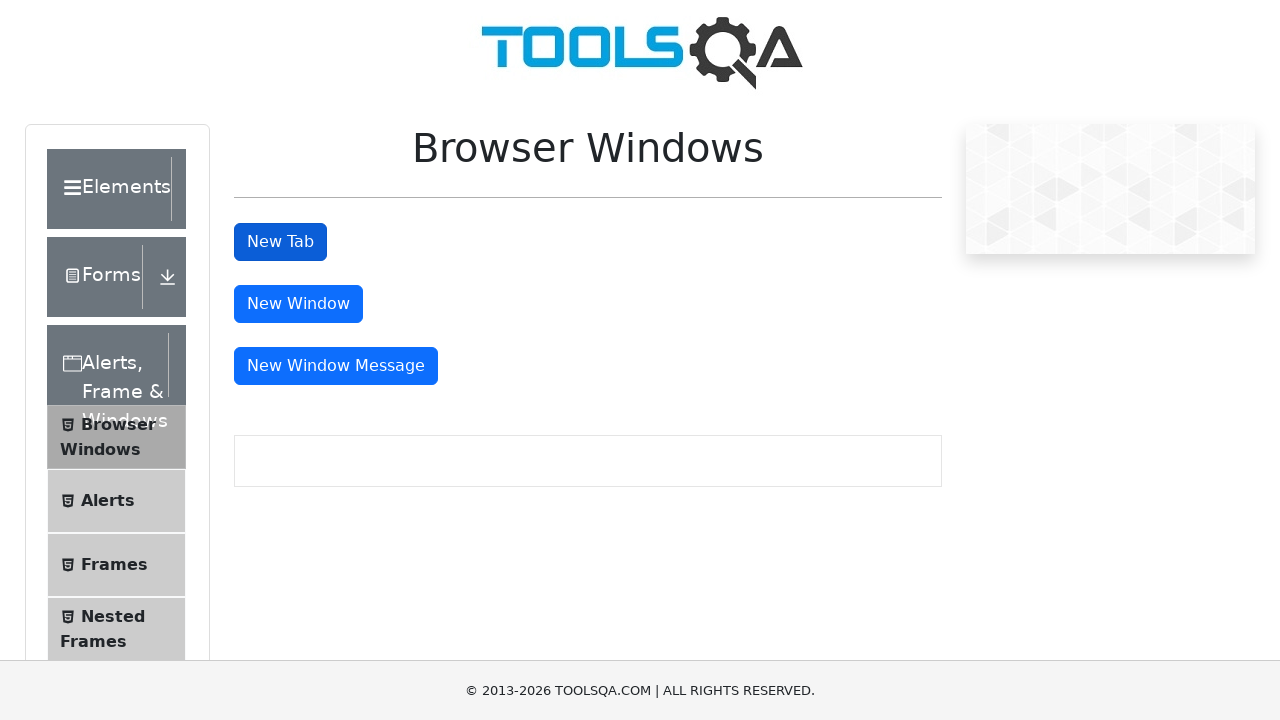

Sample heading element loaded in new tab
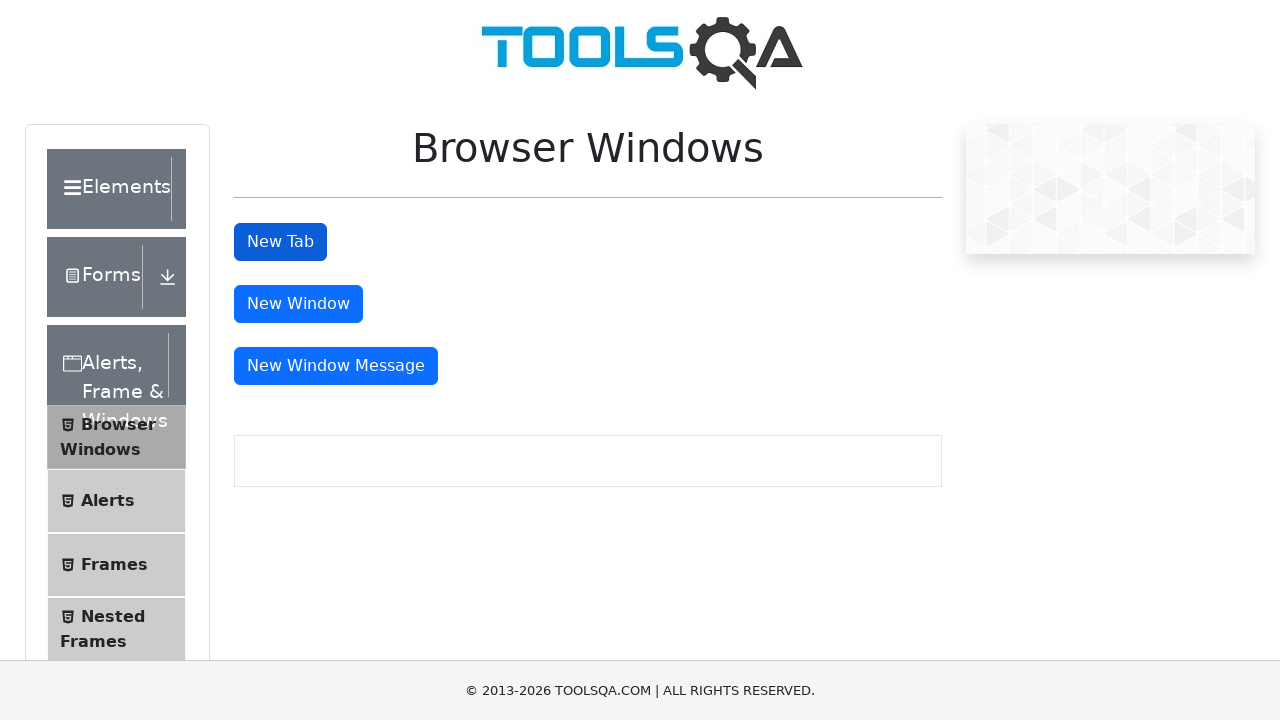

Retrieved heading text from new tab: 'This is a sample page'
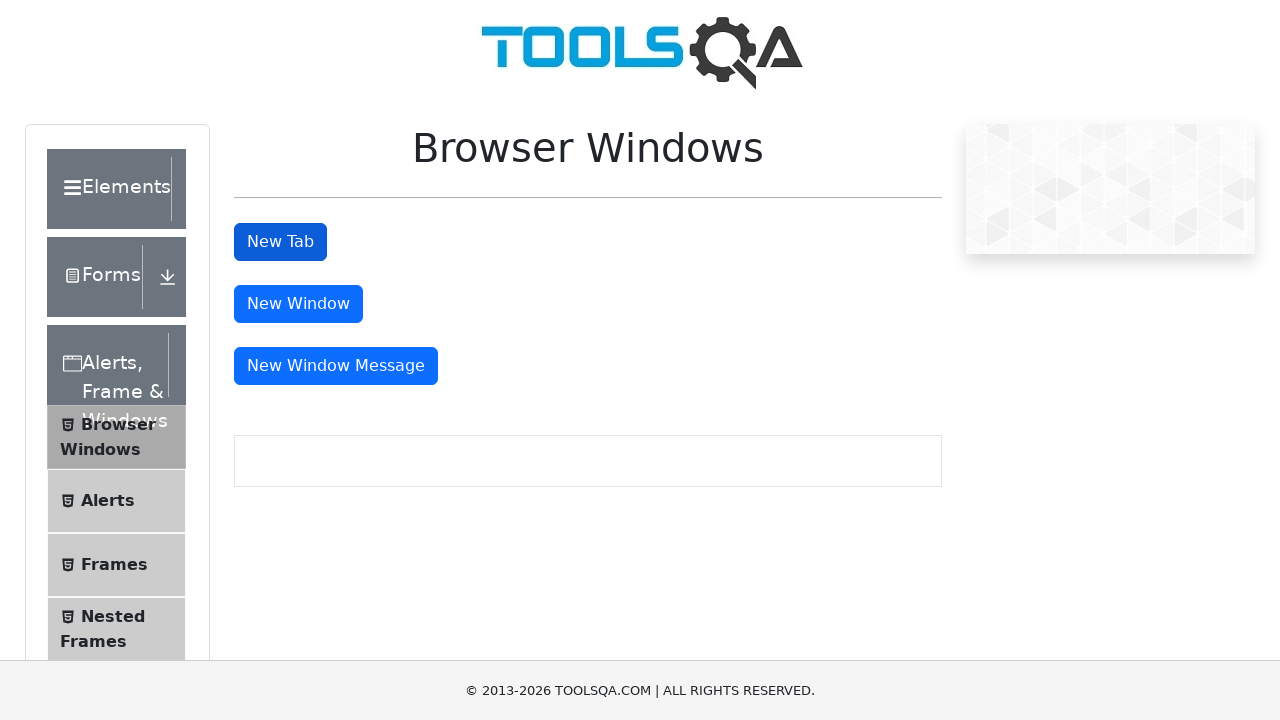

Closed the new tab
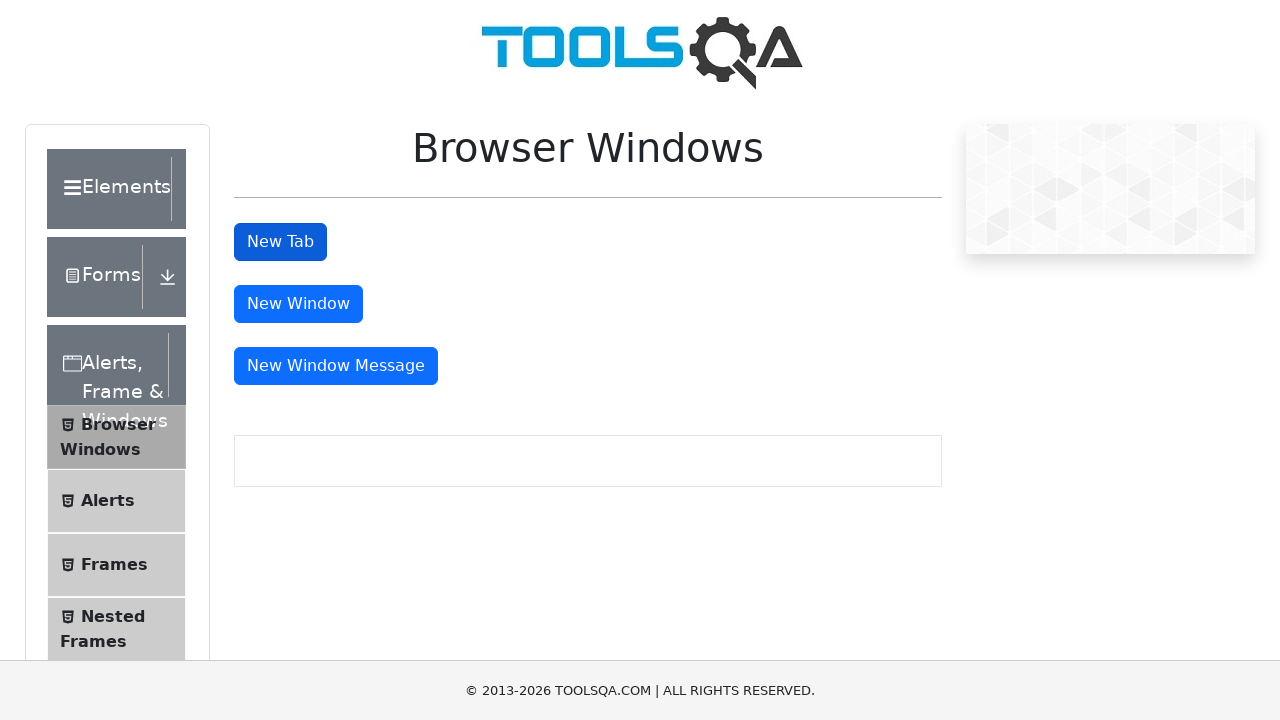

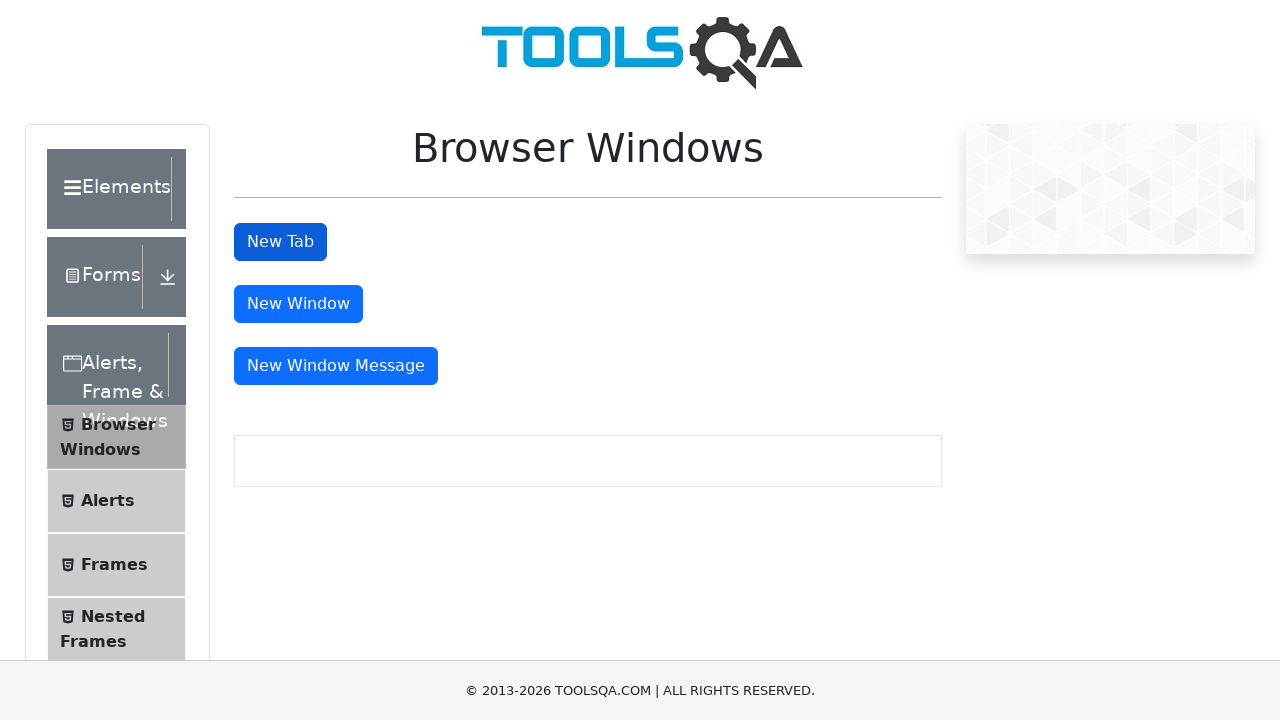